Tests a loading images page by waiting for a landscape image element to appear and verifying its source attribute contains "landscape"

Starting URL: https://bonigarcia.dev/selenium-webdriver-java/loading-images.html

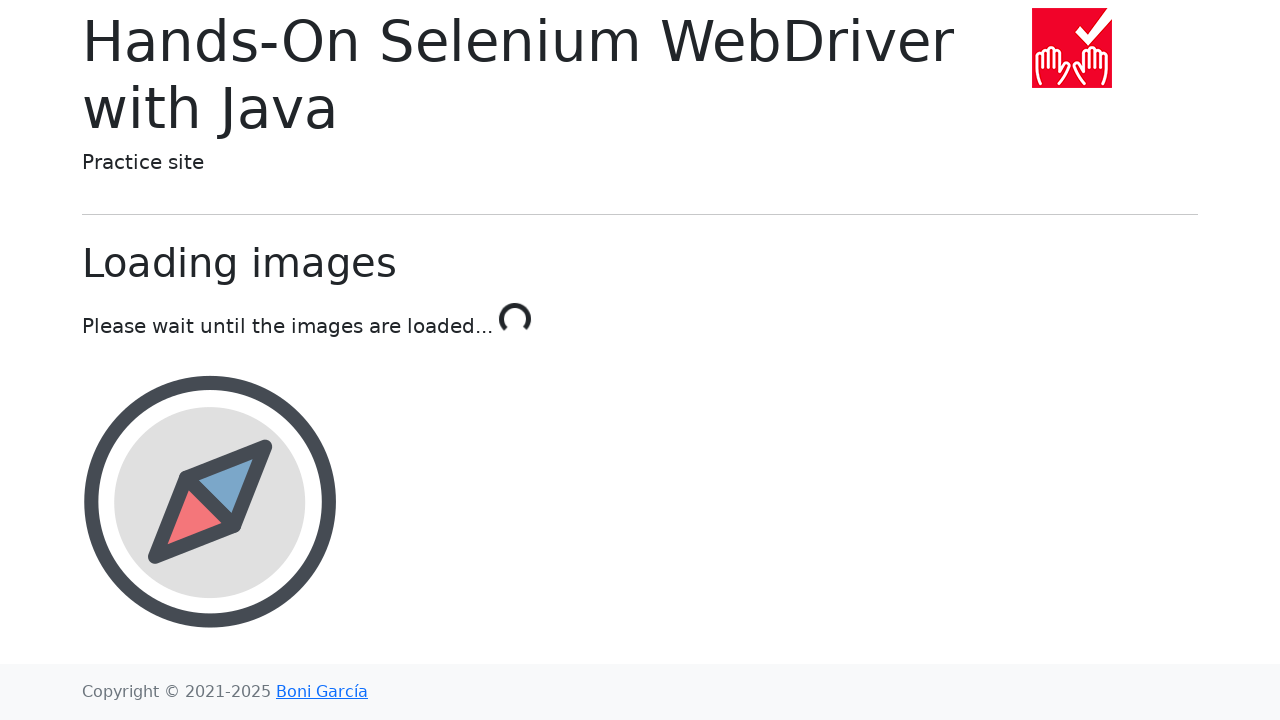

Navigated to loading images page
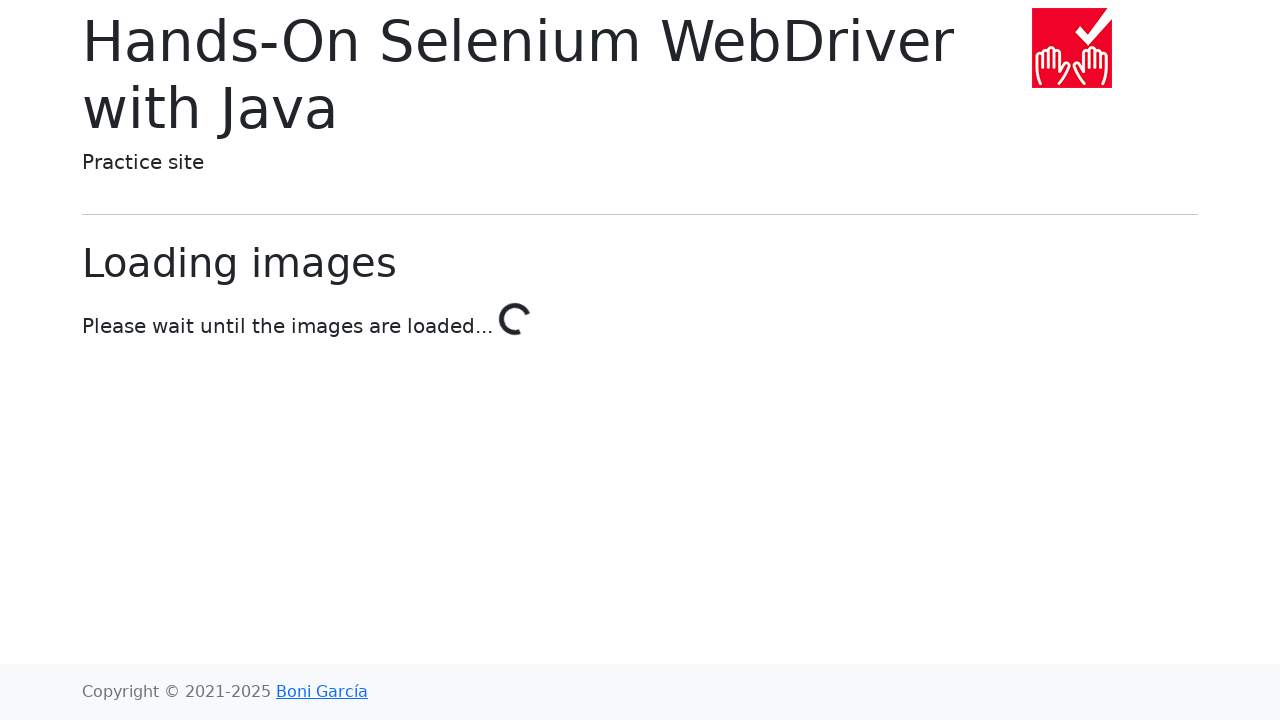

Landscape image element appeared and was located
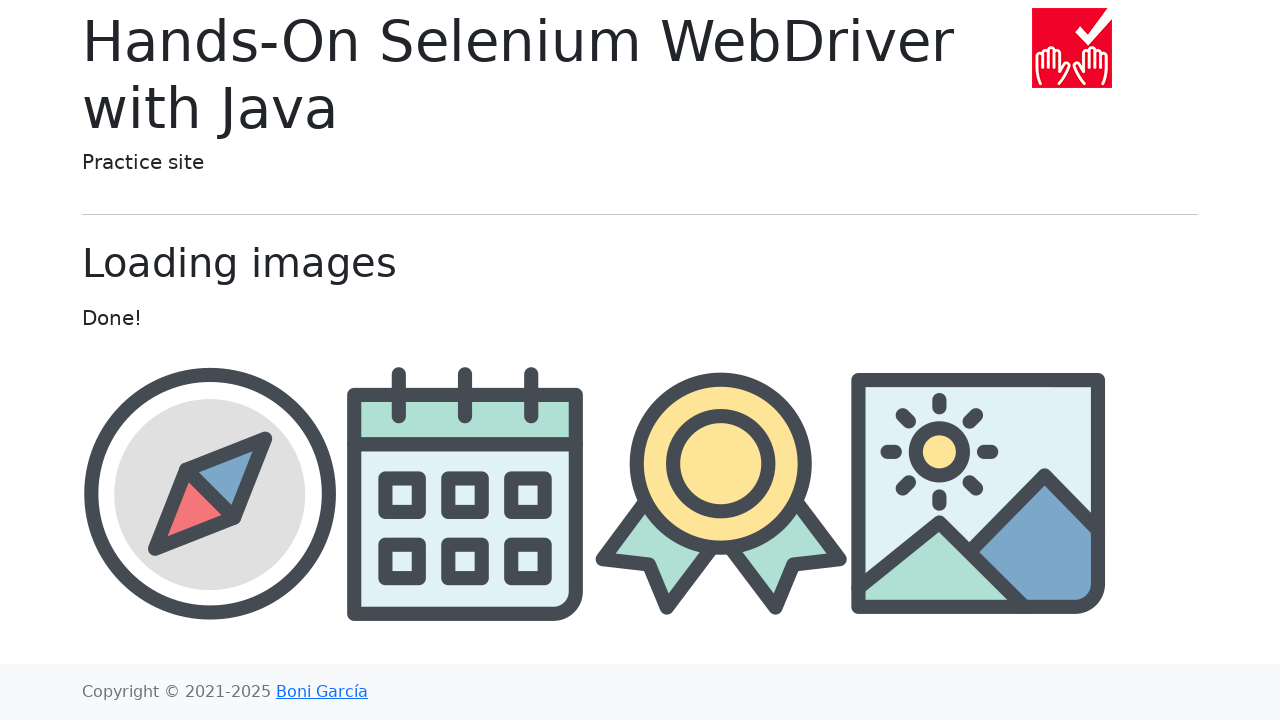

Retrieved src attribute from landscape image element
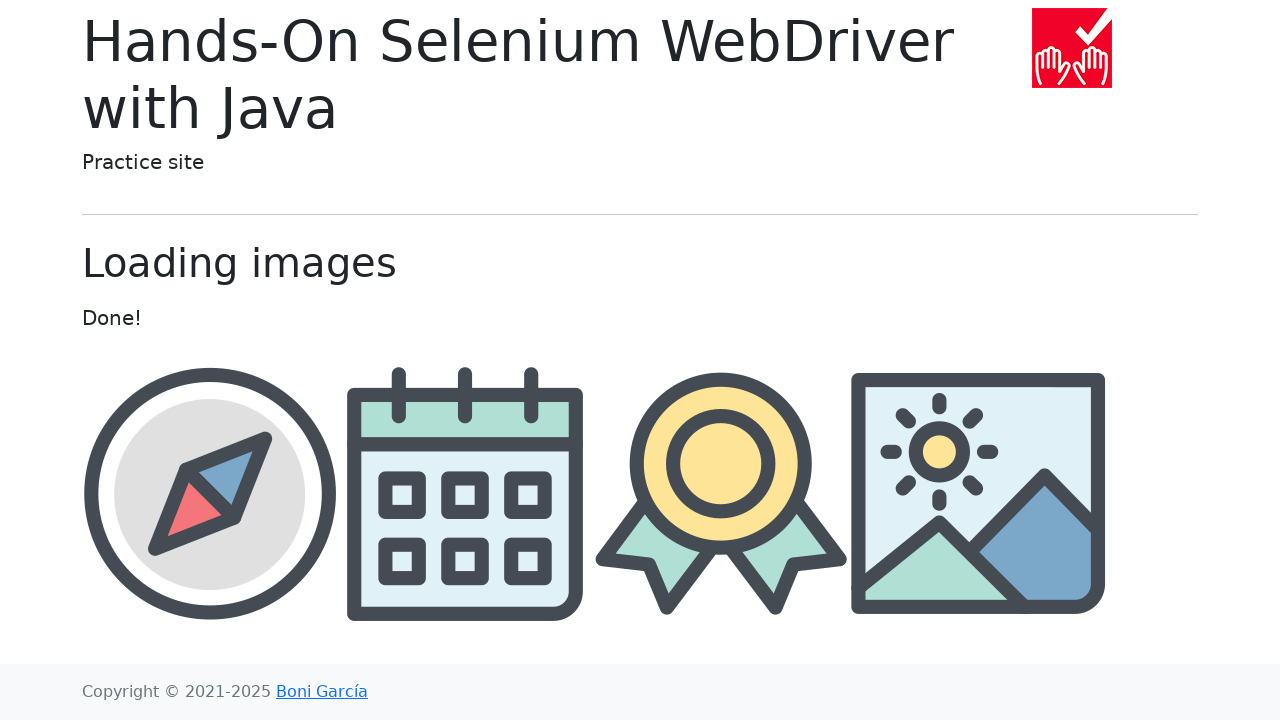

Verified that src attribute contains 'landscape'
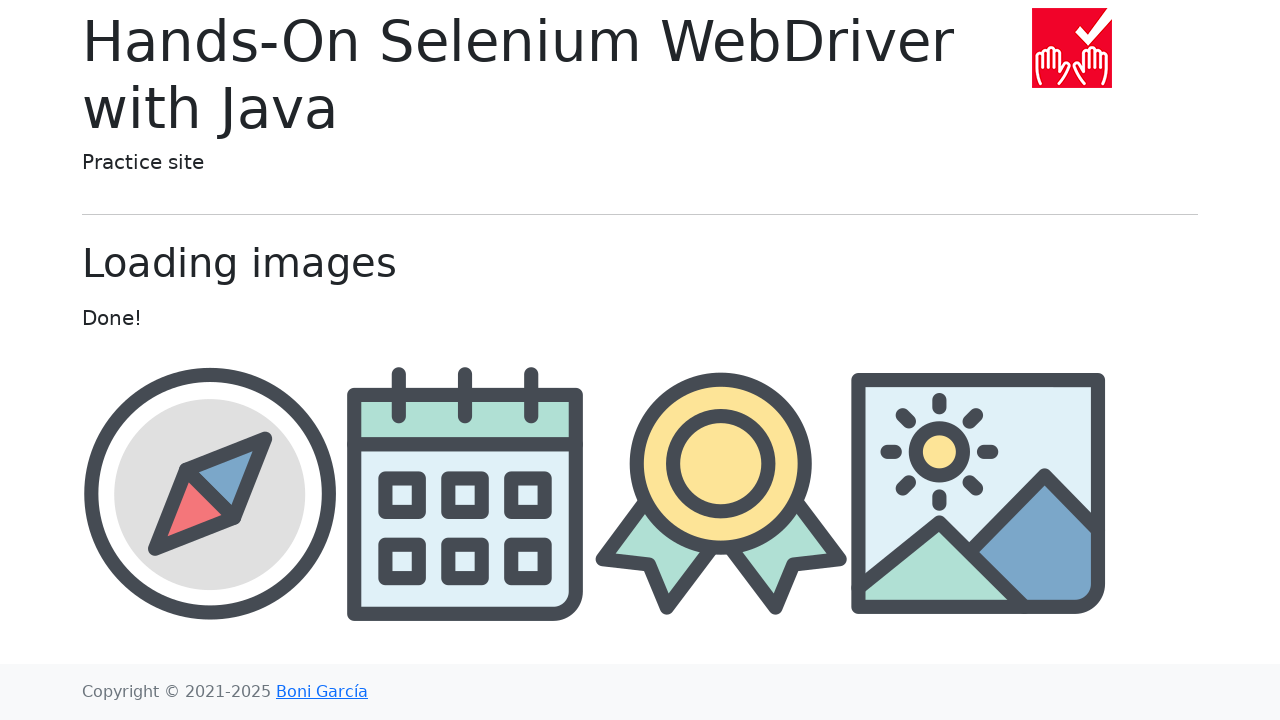

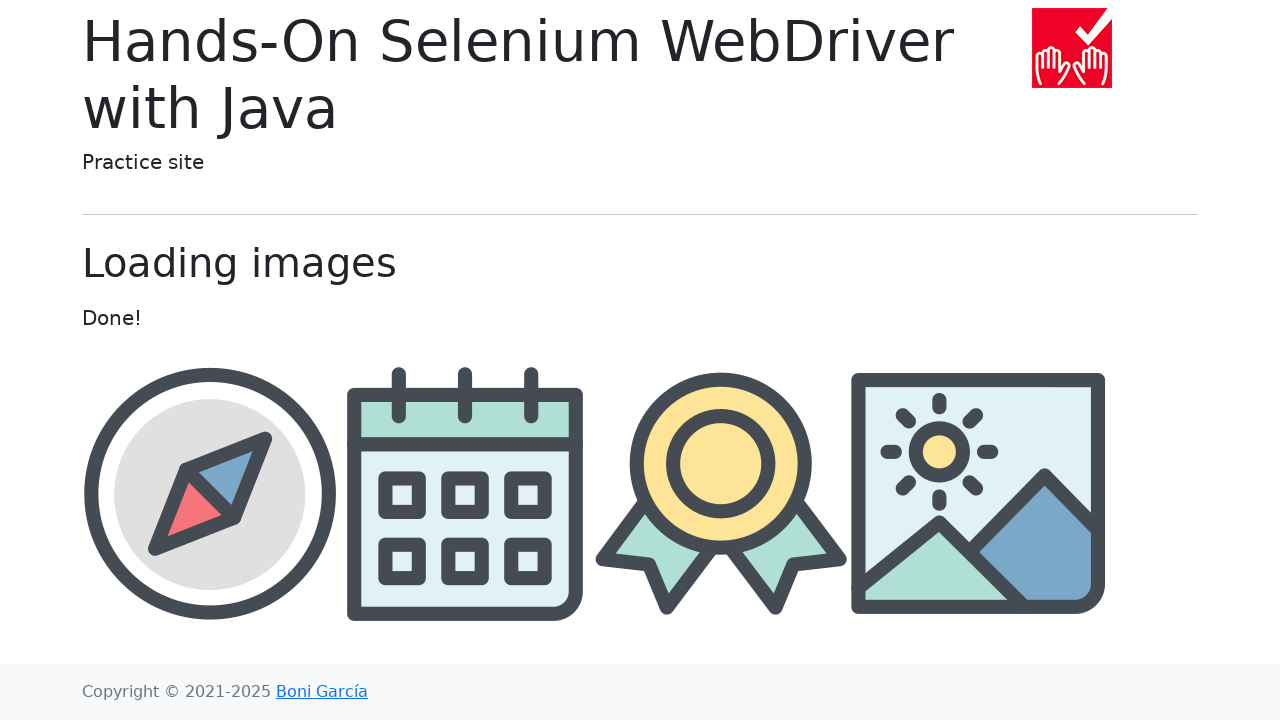